Tests auto-suggestive dropdown functionality by typing "uni" and navigating through suggestions with arrow keys to select "United States"

Starting URL: http://qaclickacademy.com/practice.php

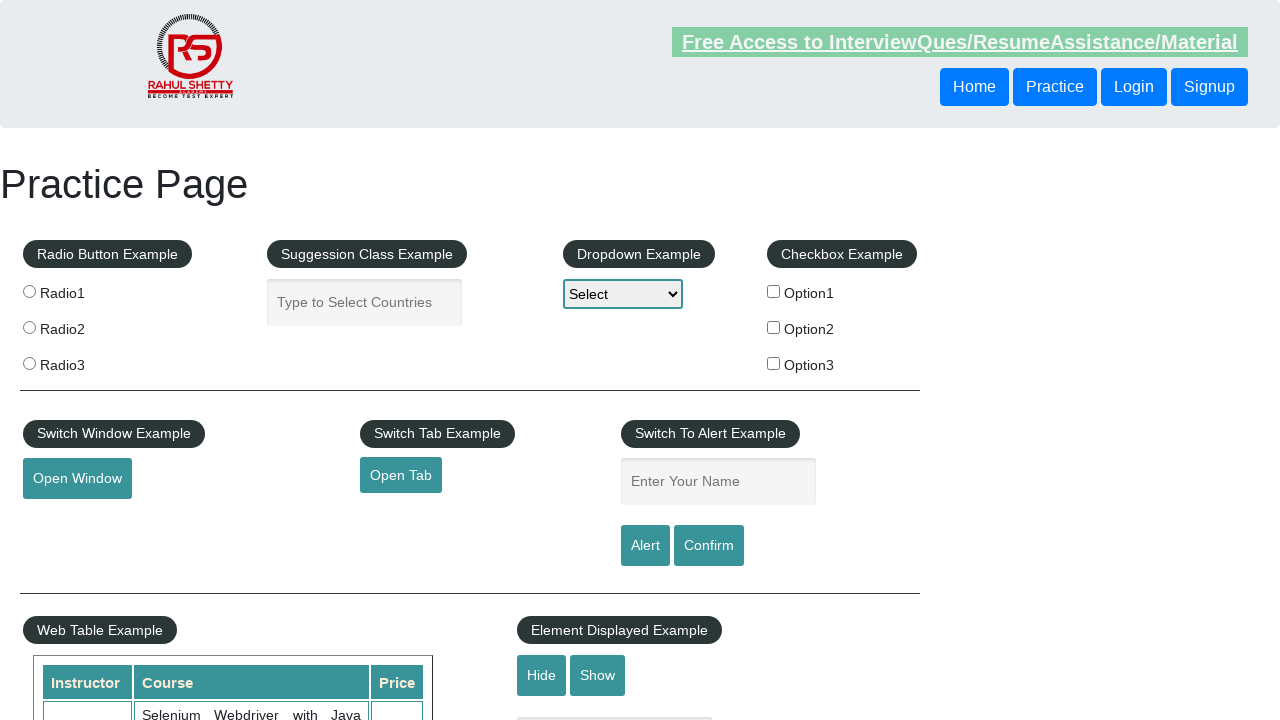

Filled autocomplete field with 'uni' on #autocomplete
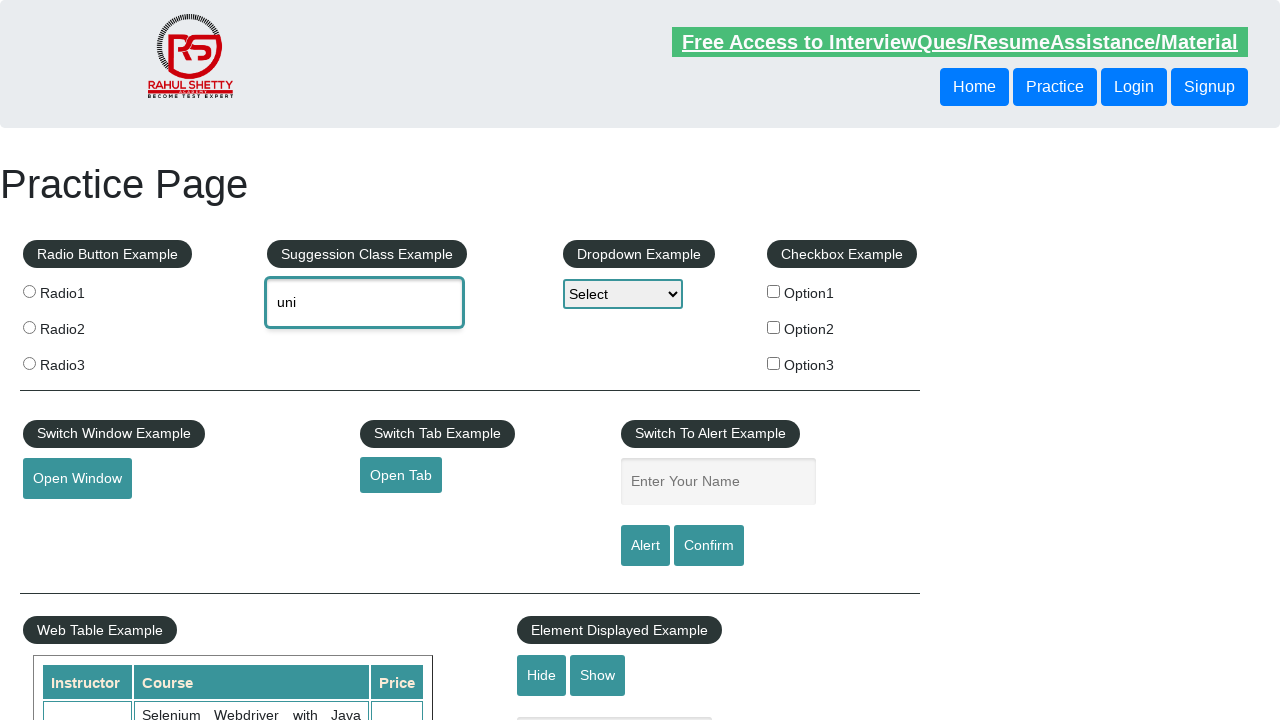

Waited 2 seconds for suggestions to appear
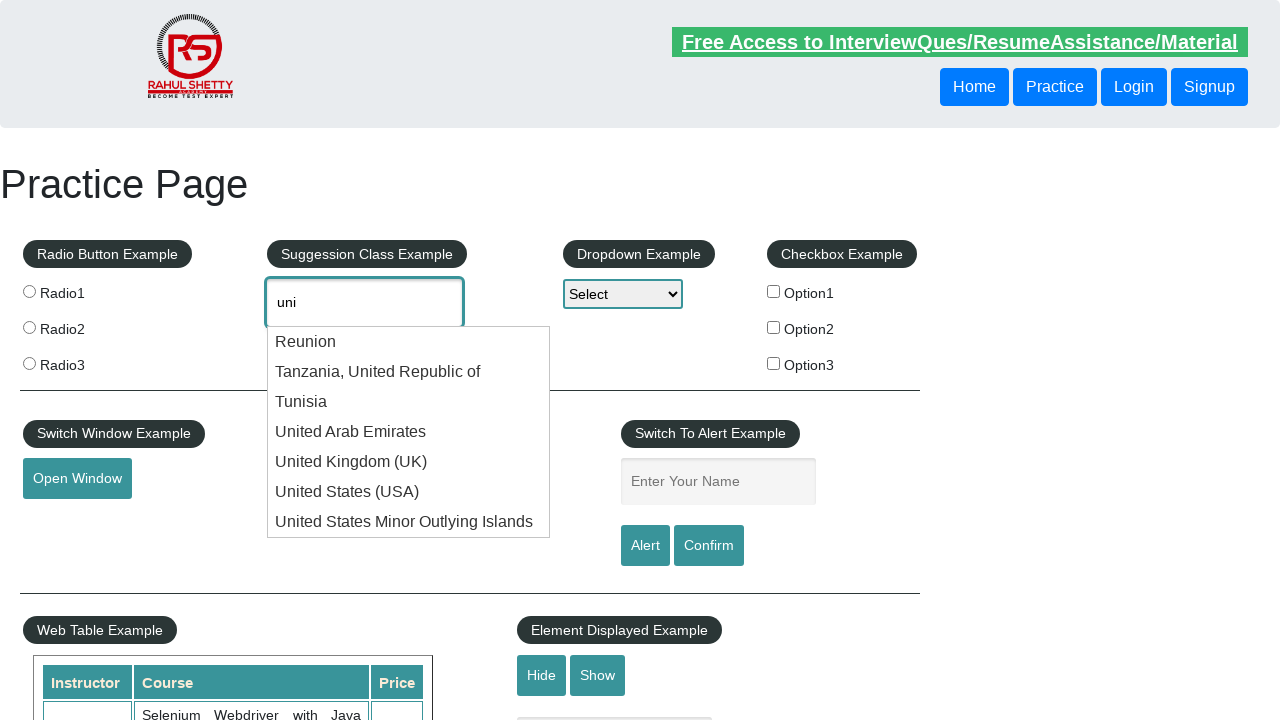

Pressed ArrowDown key (iteration 1)
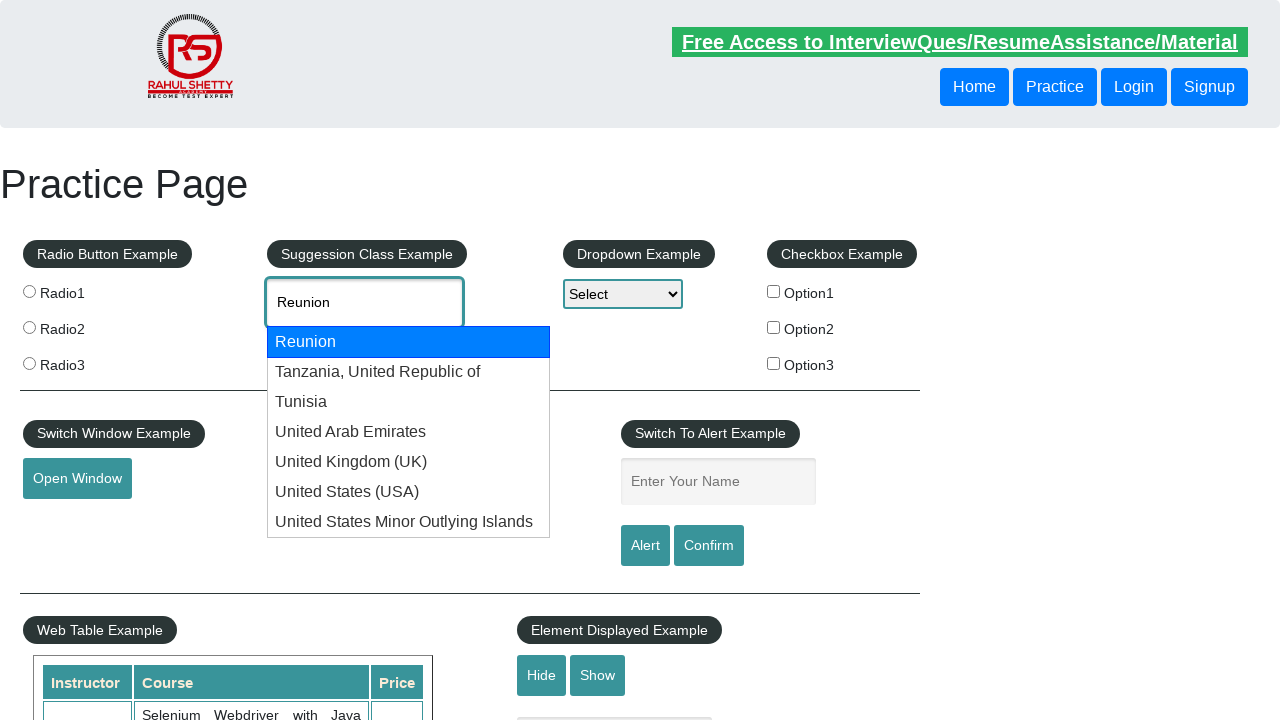

Retrieved current autocomplete value: 'Reunion'
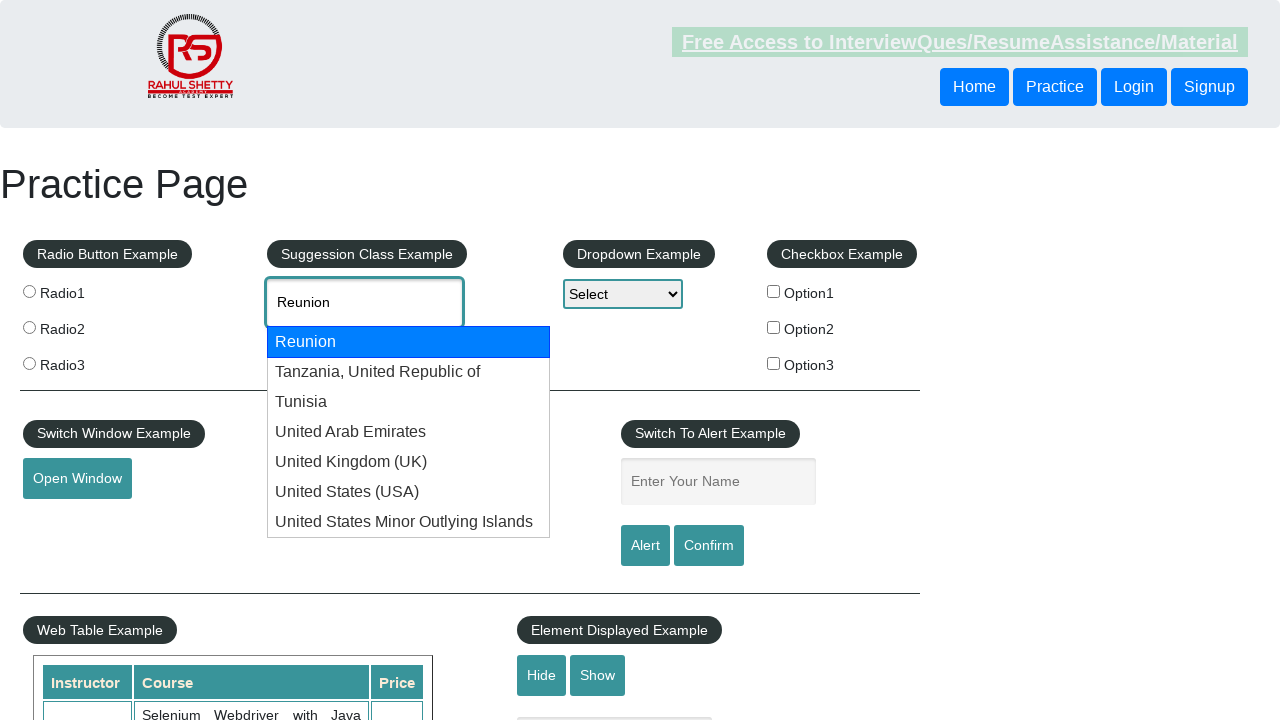

Pressed ArrowDown key (iteration 2)
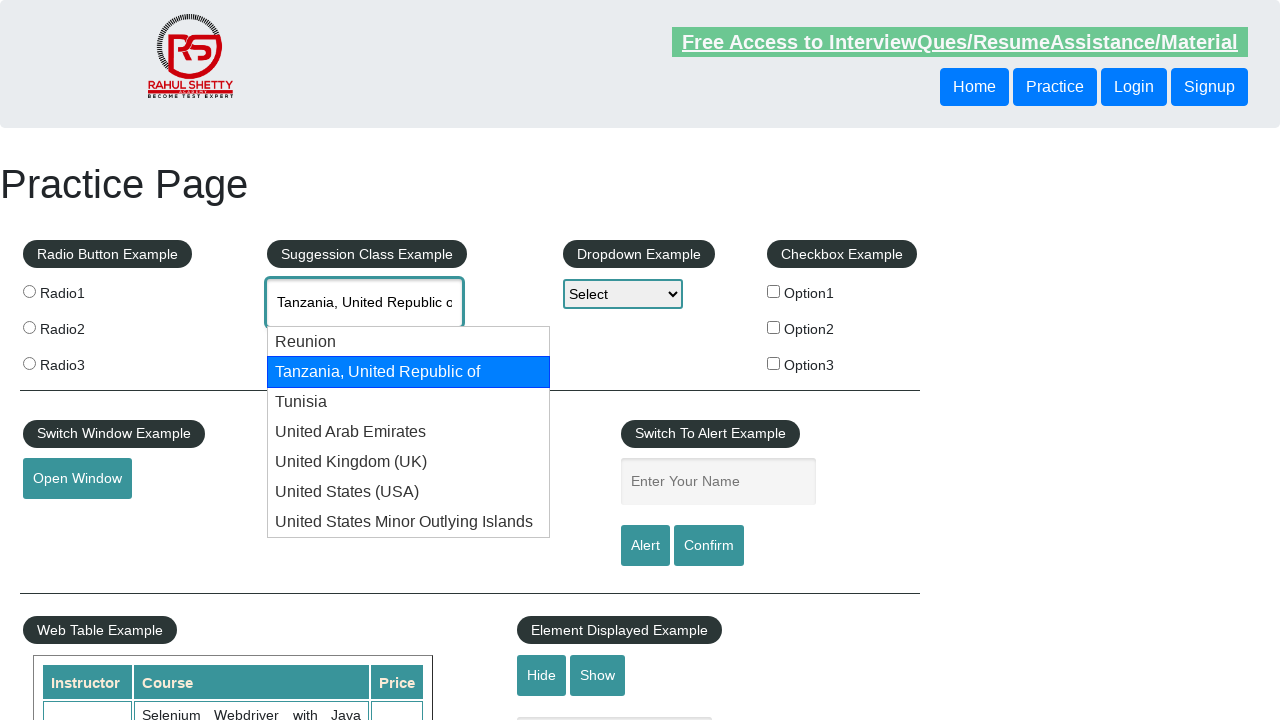

Retrieved current autocomplete value: 'Tanzania, United Republic of'
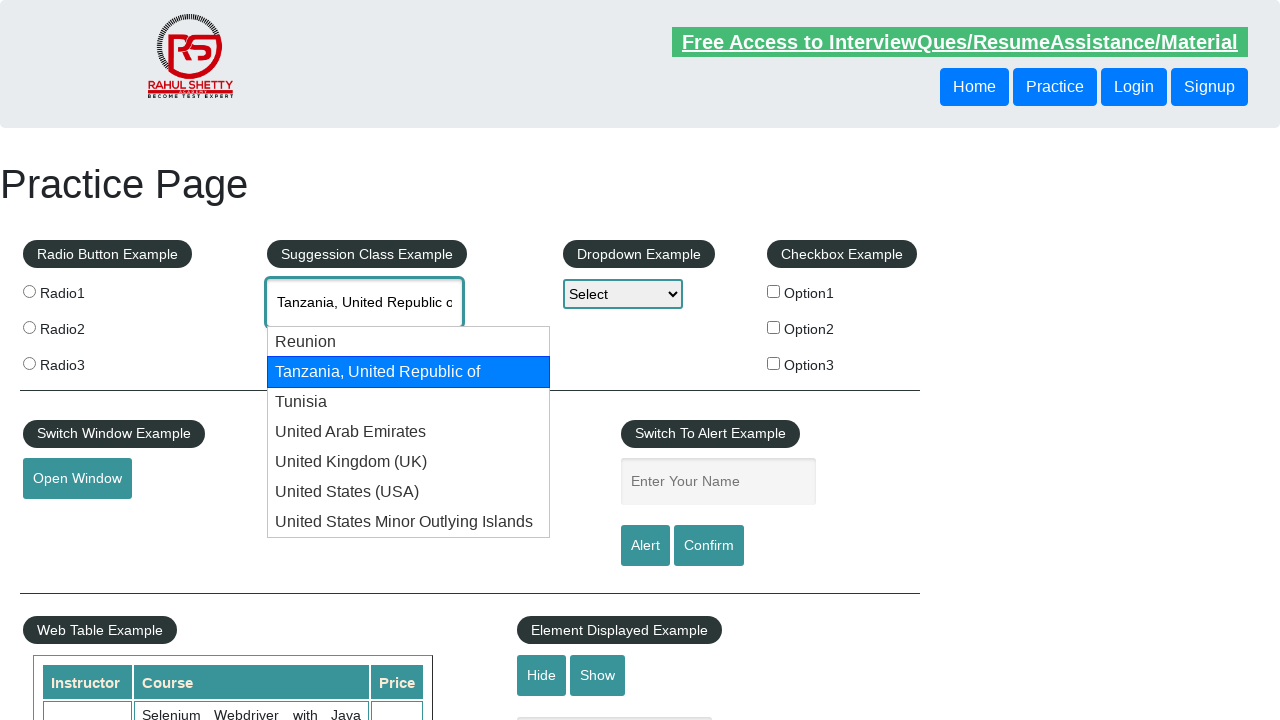

Pressed ArrowDown key (iteration 3)
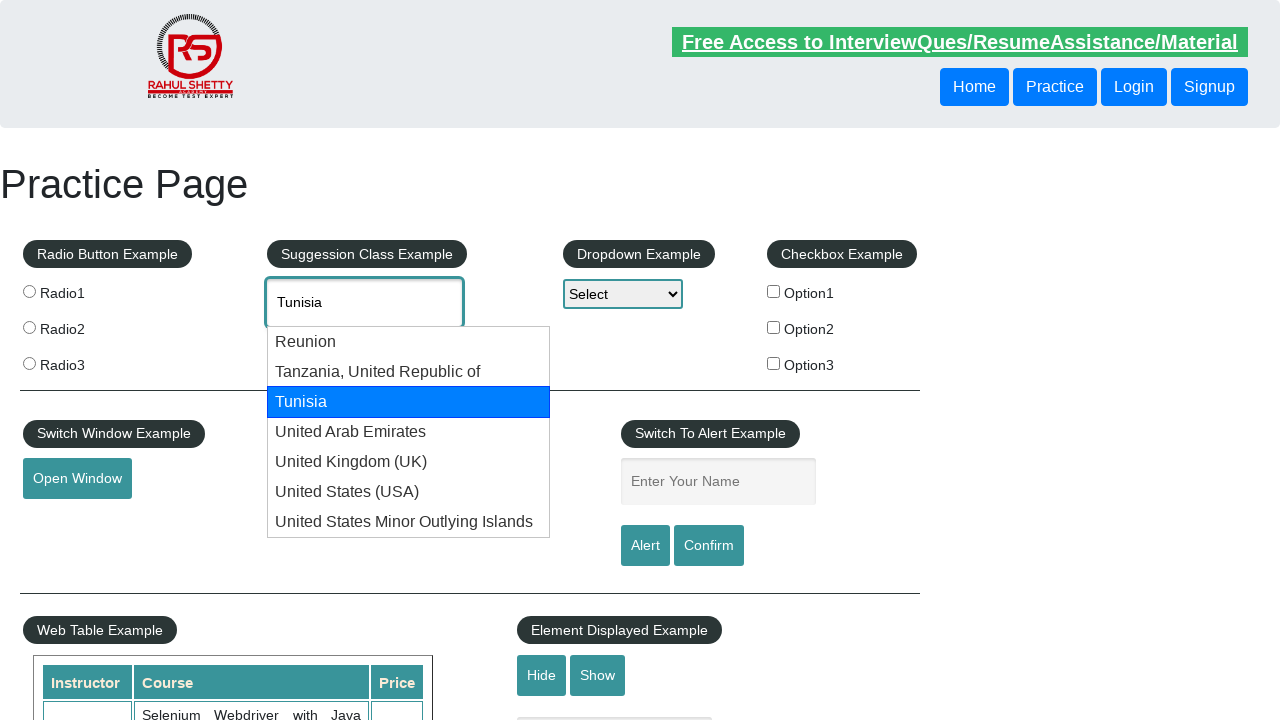

Retrieved current autocomplete value: 'Tunisia'
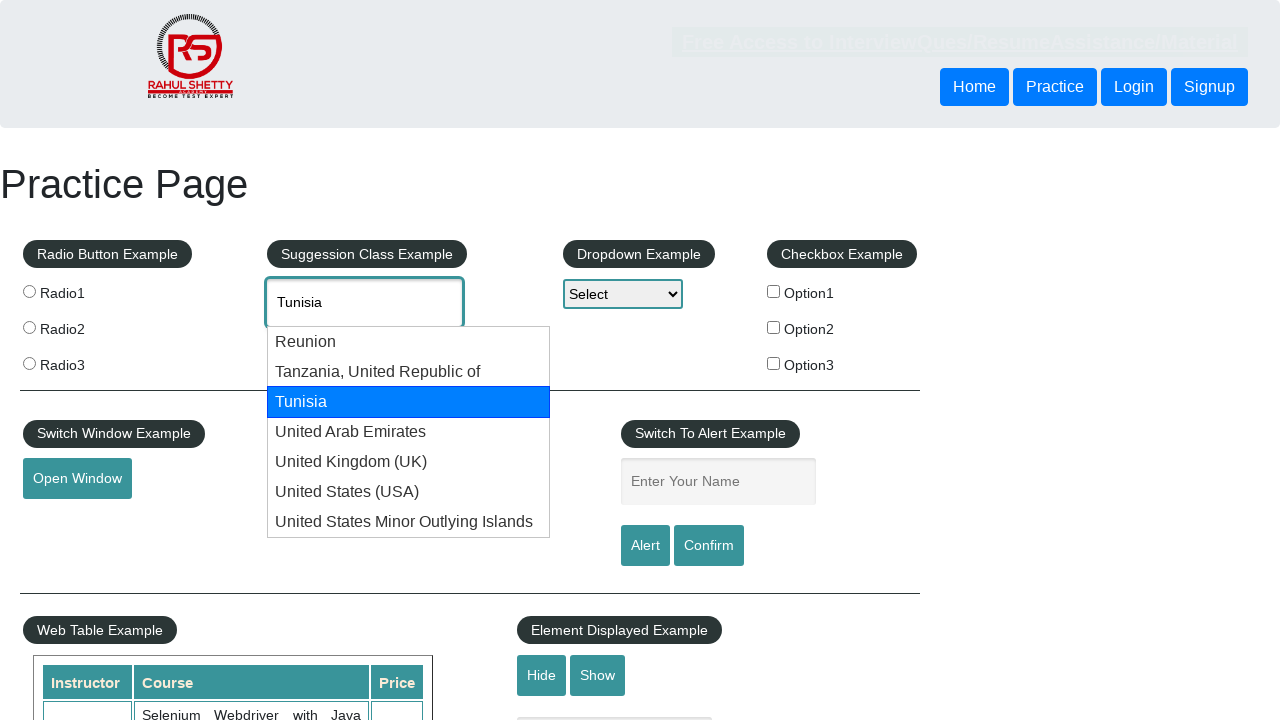

Pressed ArrowDown key (iteration 4)
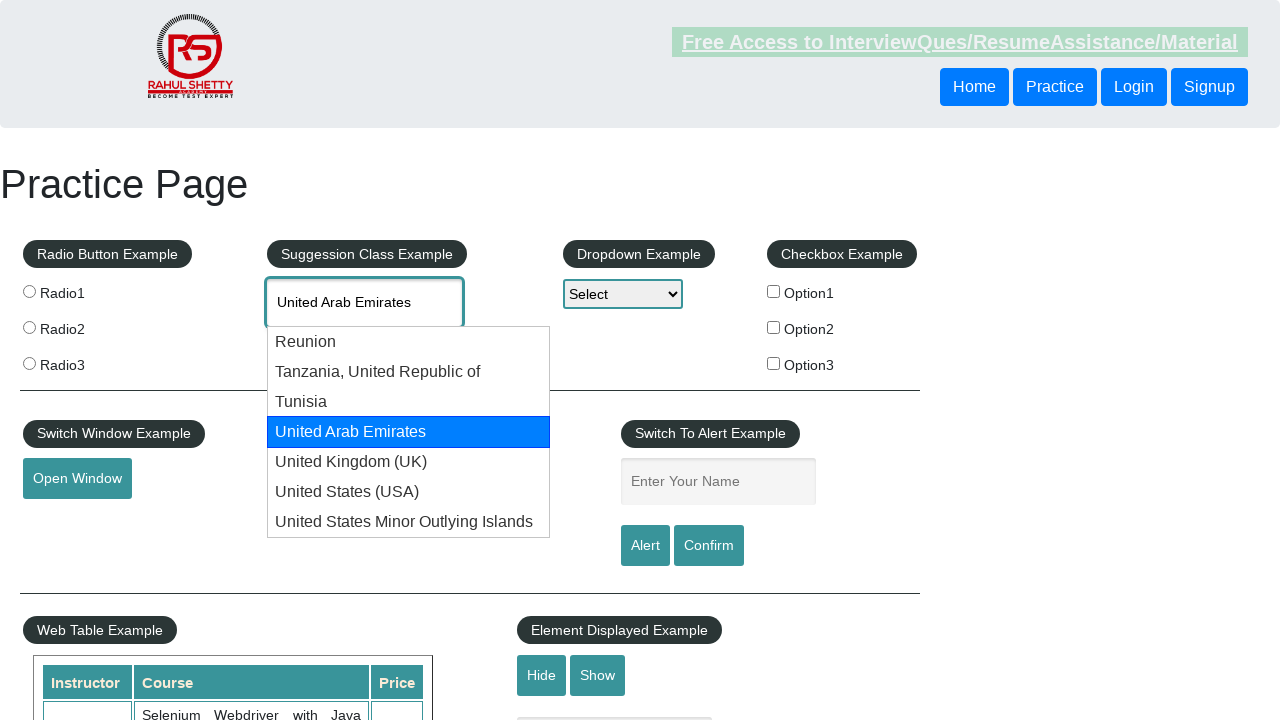

Retrieved current autocomplete value: 'United Arab Emirates'
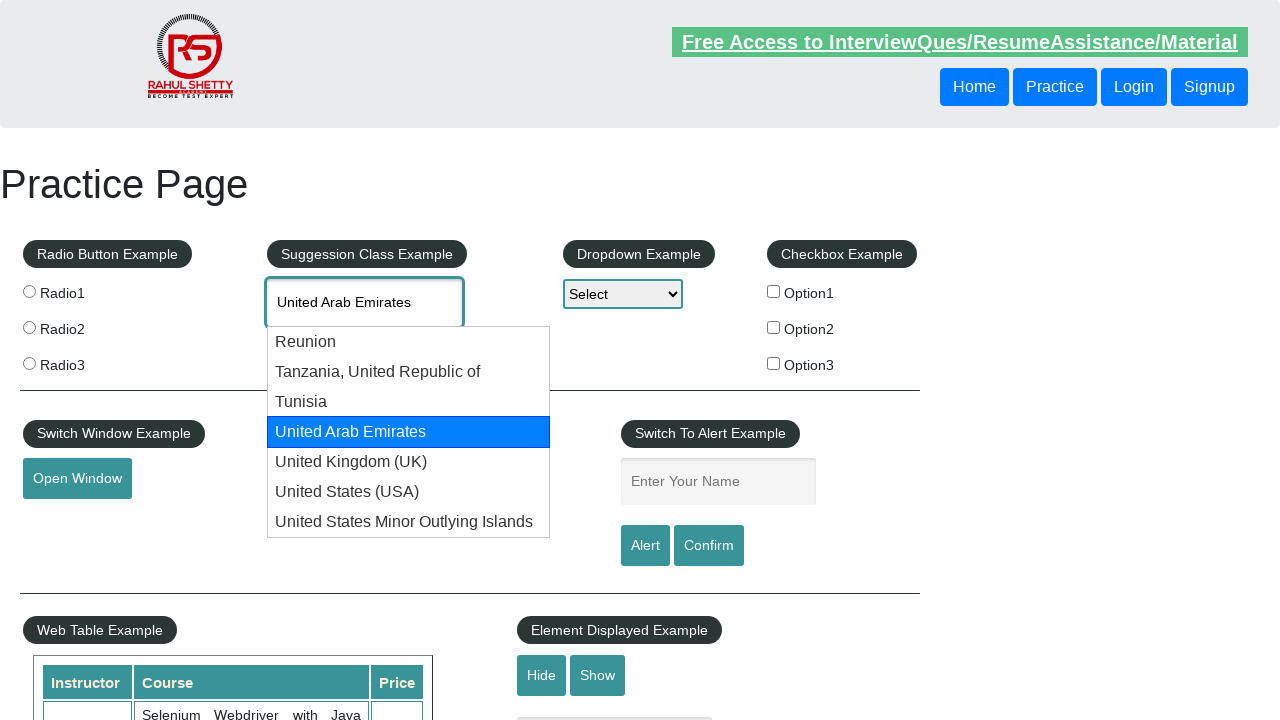

Pressed ArrowDown key (iteration 5)
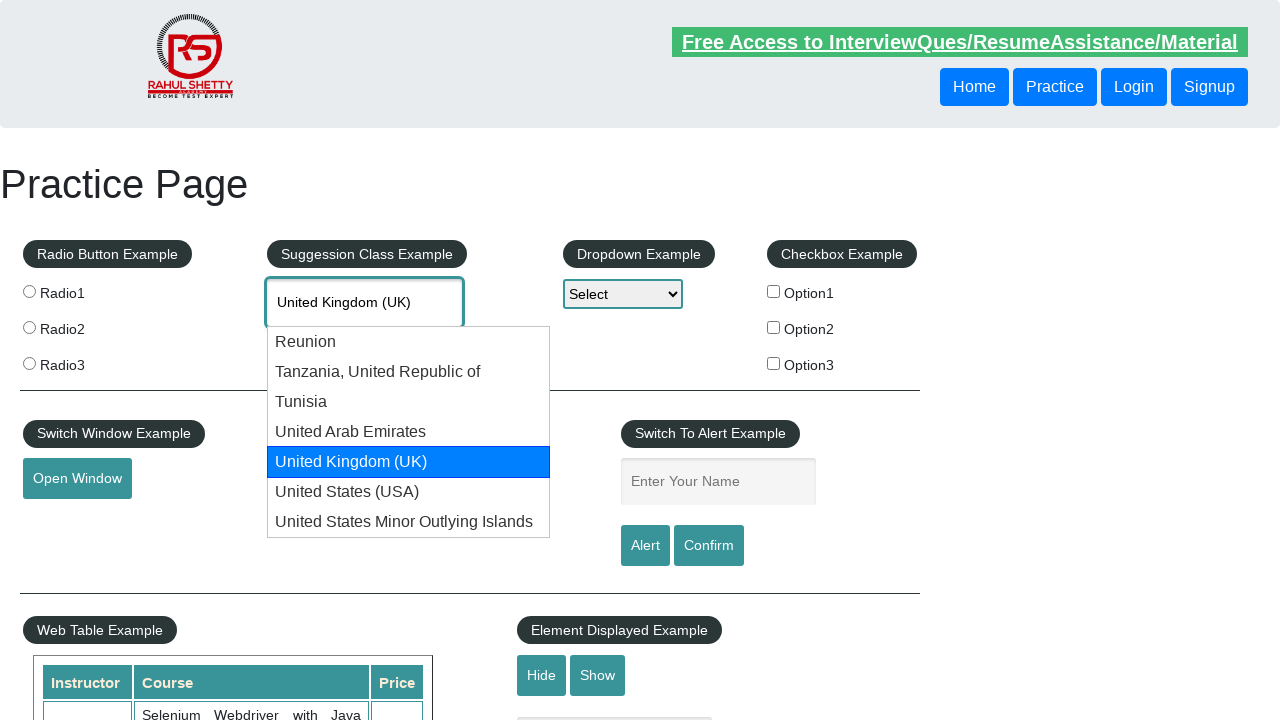

Retrieved current autocomplete value: 'United Kingdom (UK)'
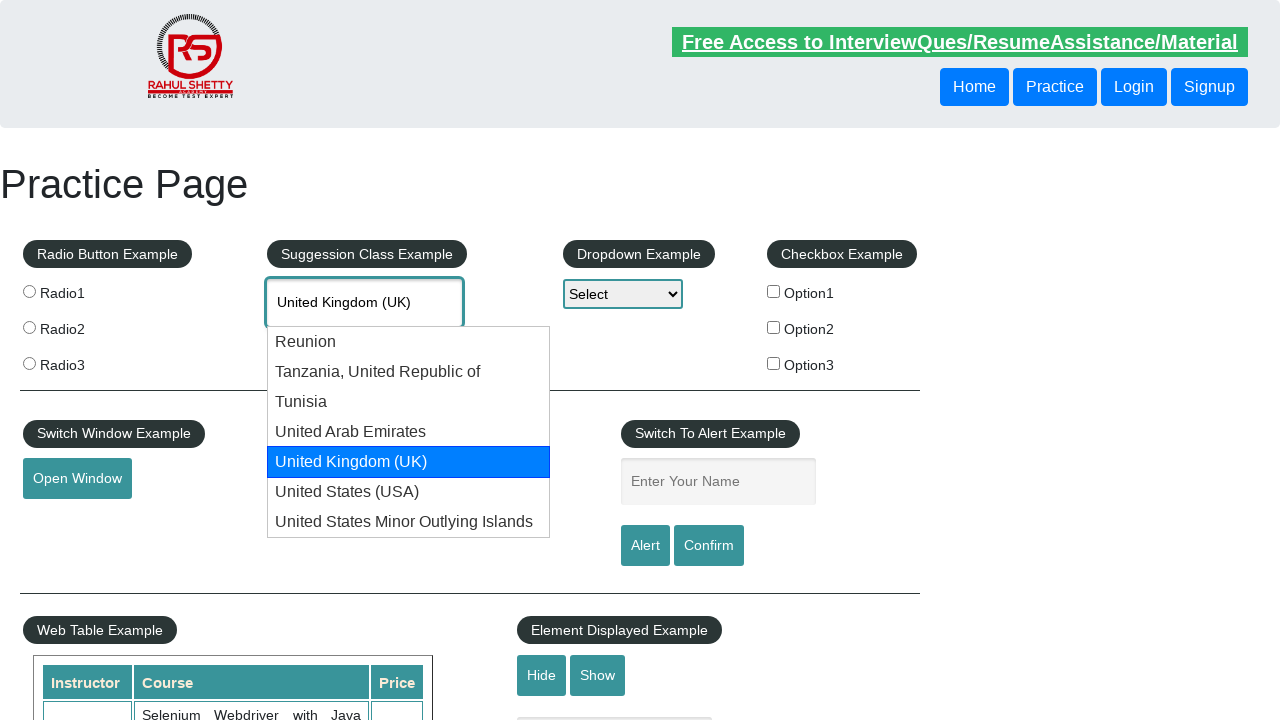

Pressed ArrowDown key (iteration 6)
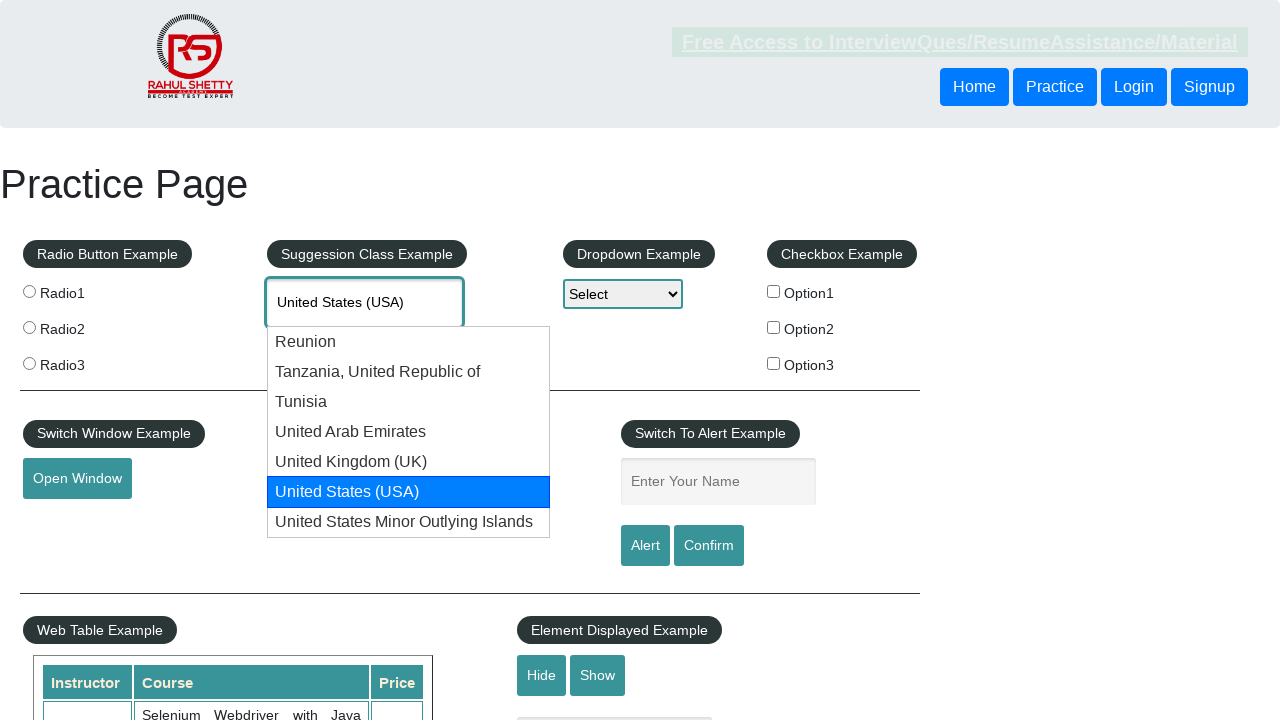

Retrieved current autocomplete value: 'United States (USA)'
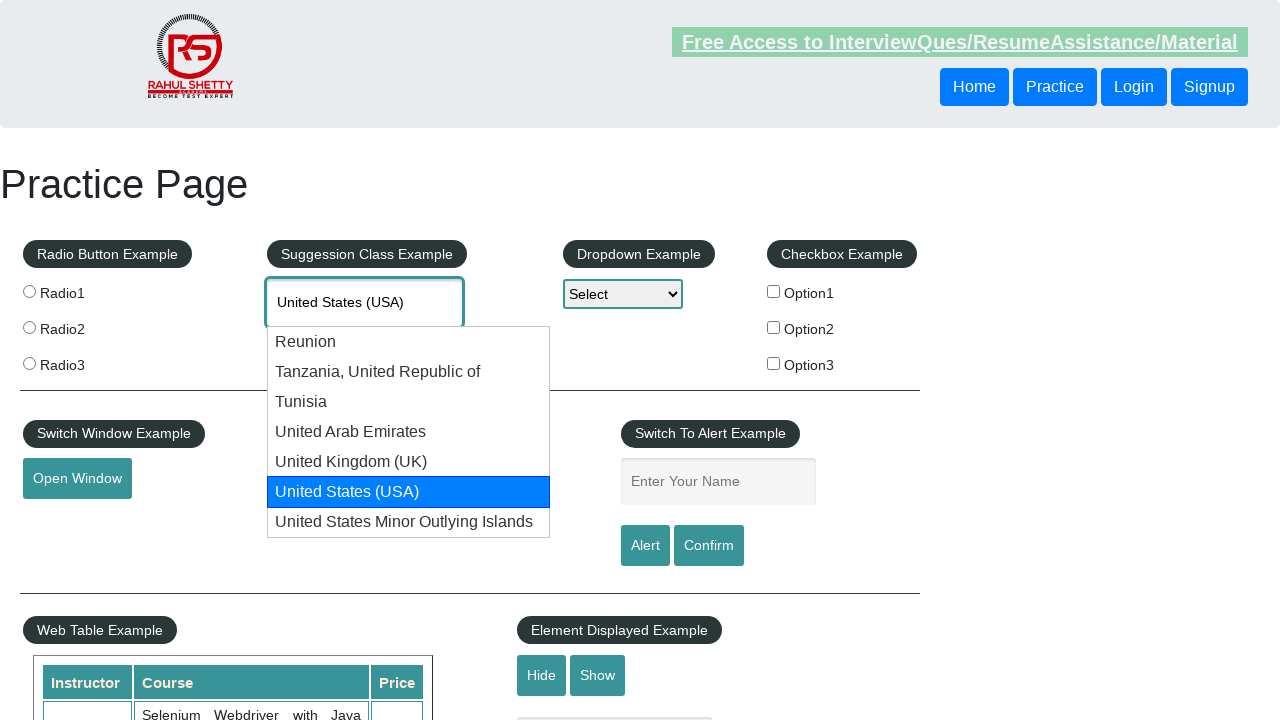

Pressed ArrowDown key (iteration 7)
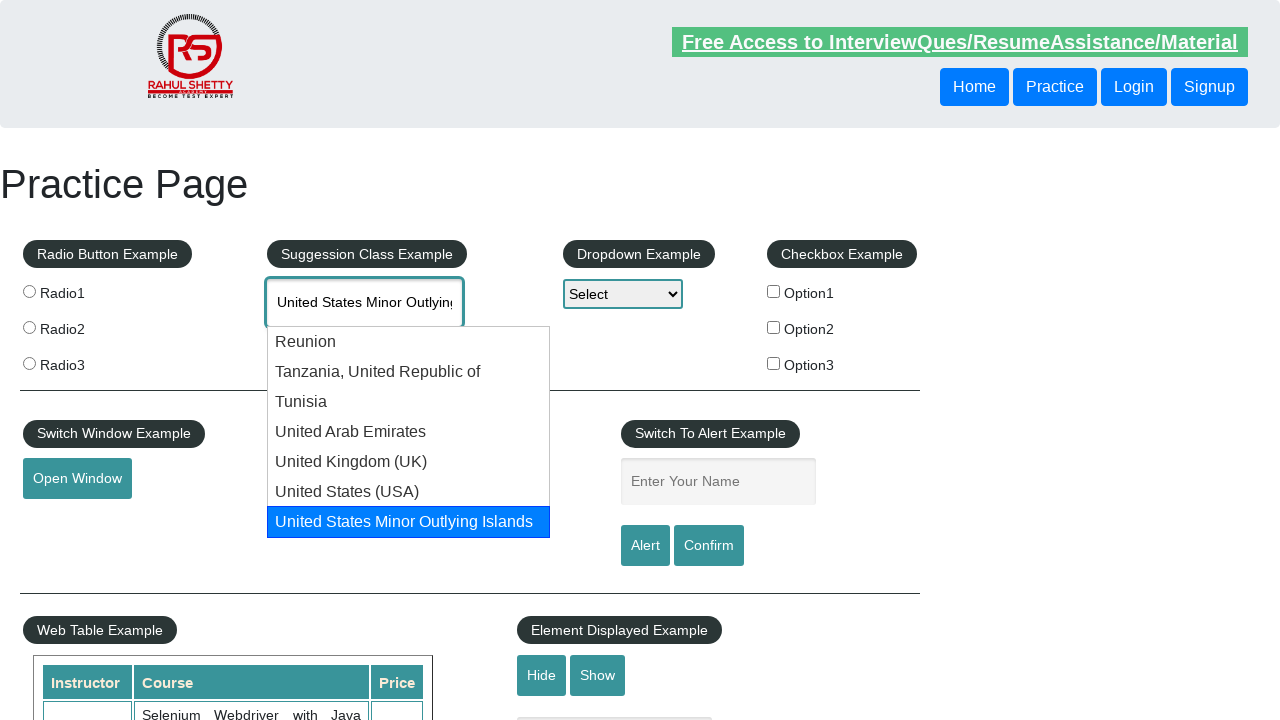

Retrieved current autocomplete value: 'United States Minor Outlying Islands'
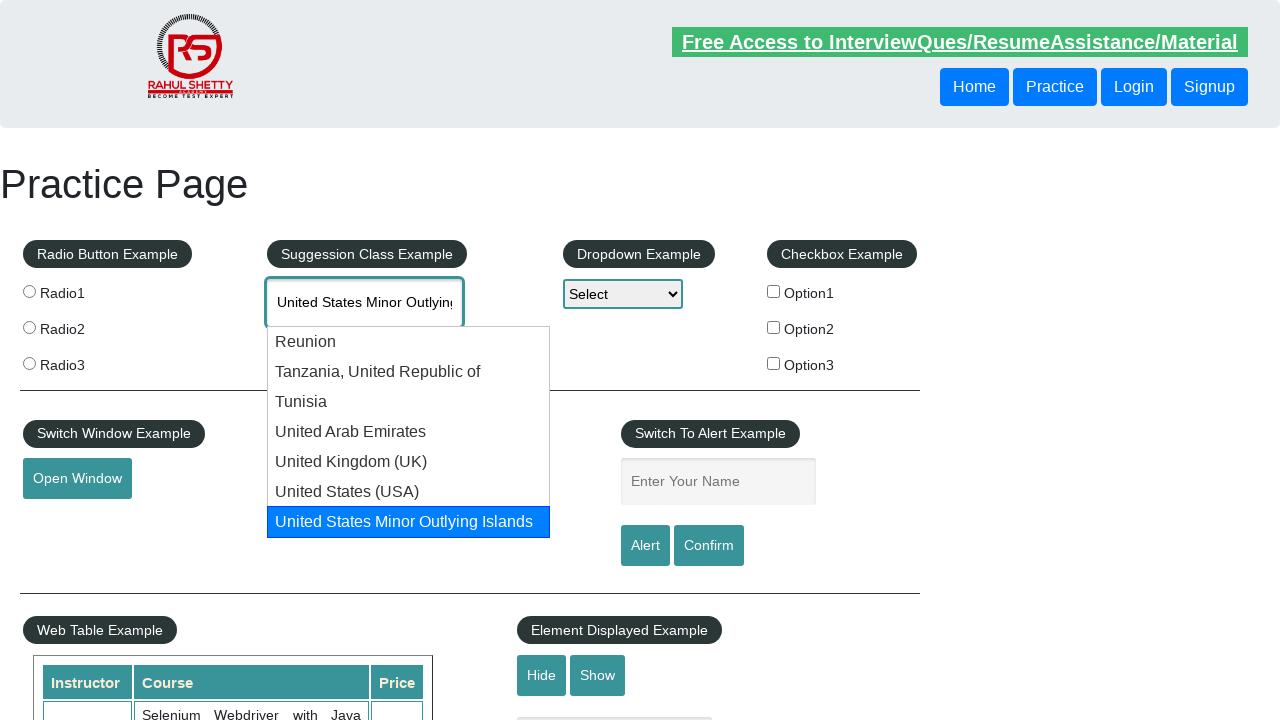

Pressed ArrowDown key (iteration 8)
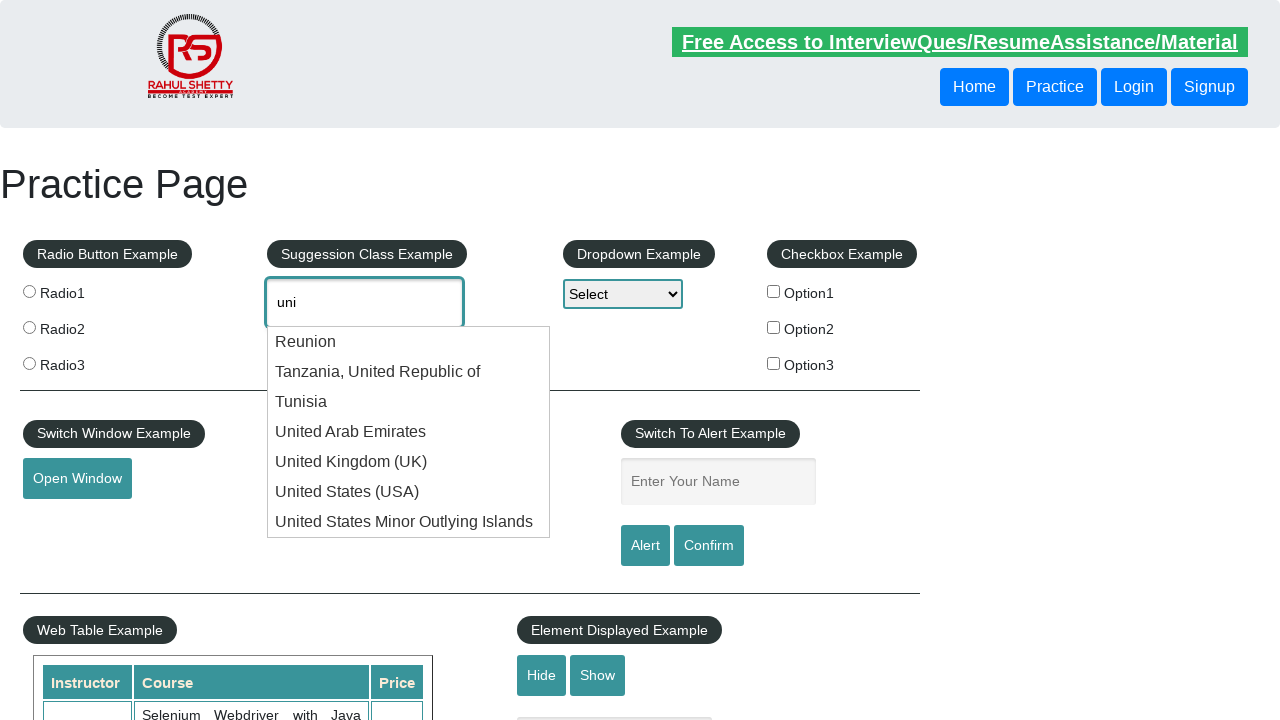

Retrieved current autocomplete value: 'uni'
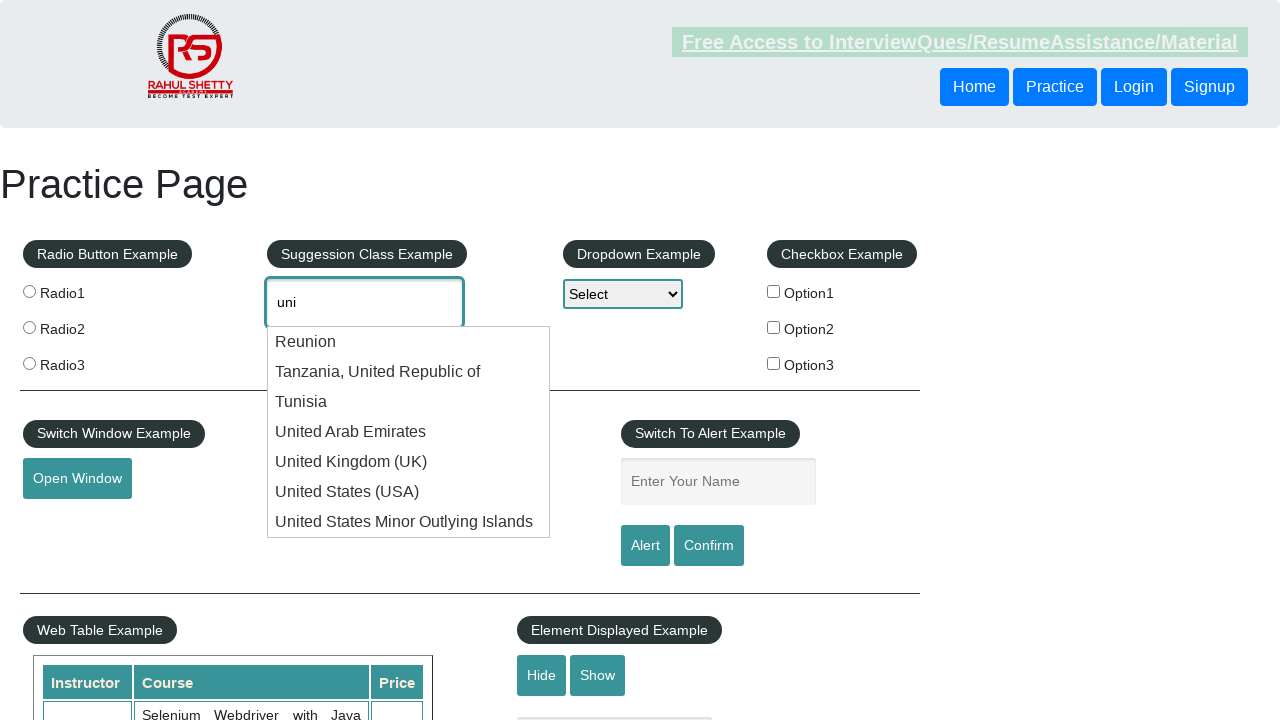

Pressed ArrowDown key (iteration 9)
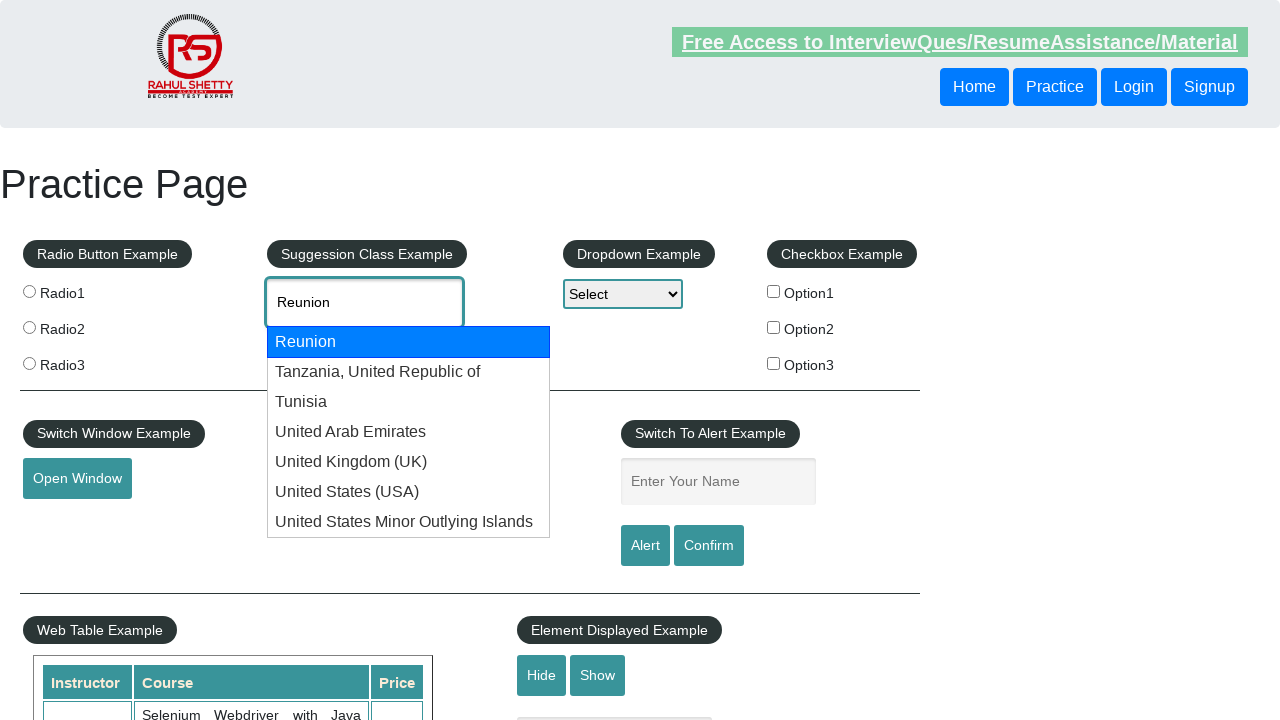

Retrieved current autocomplete value: 'Reunion'
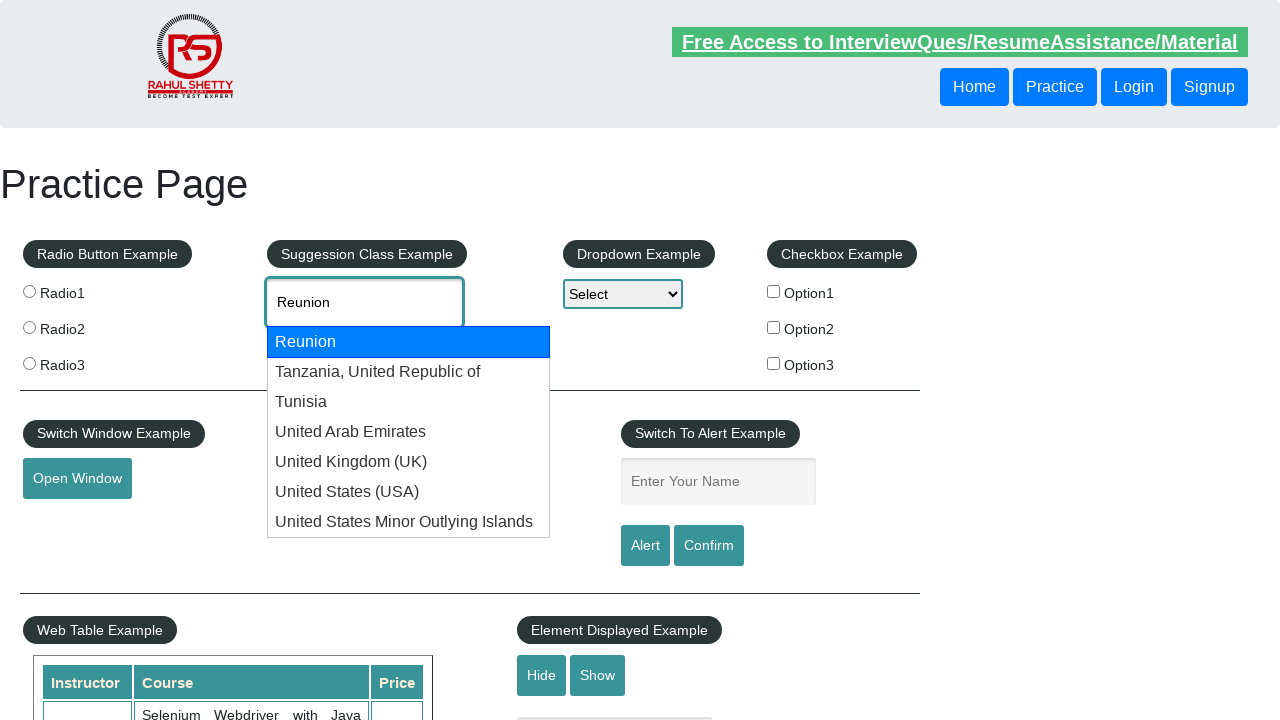

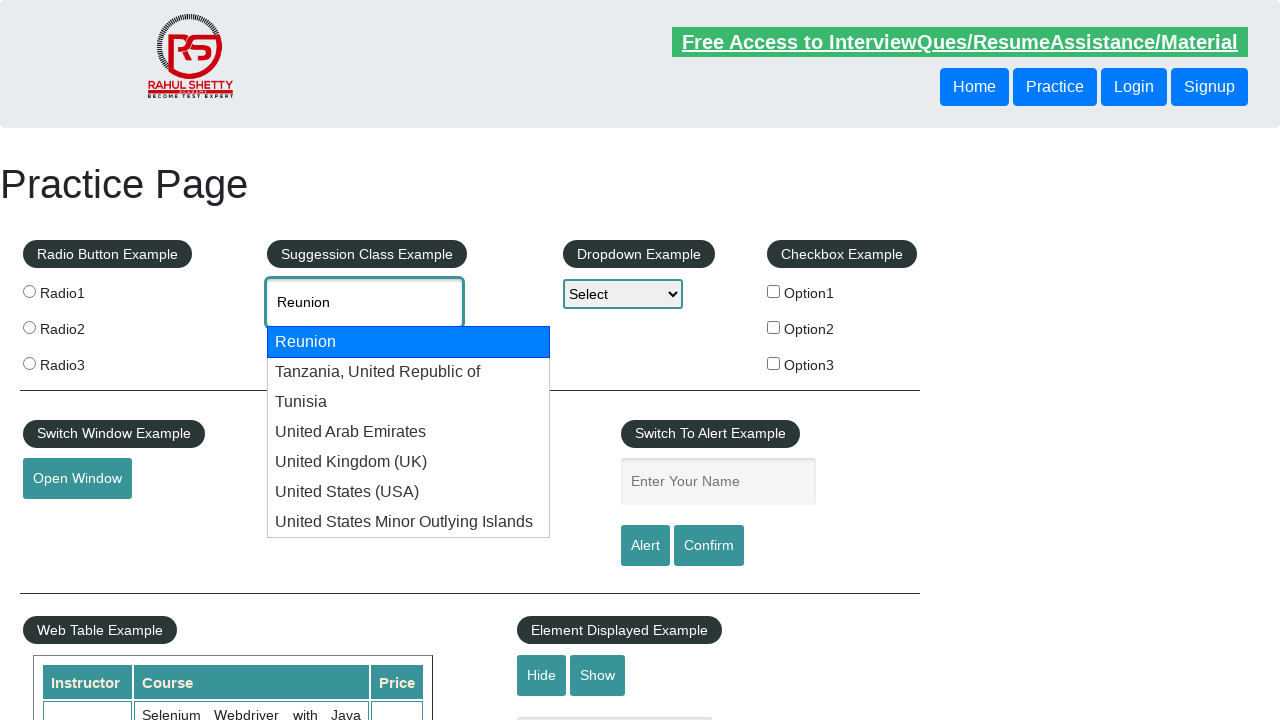